Clicks on a product by finding it using text content "Cucumber - 1 Kg"

Starting URL: https://rahulshettyacademy.com/seleniumPractise/#/

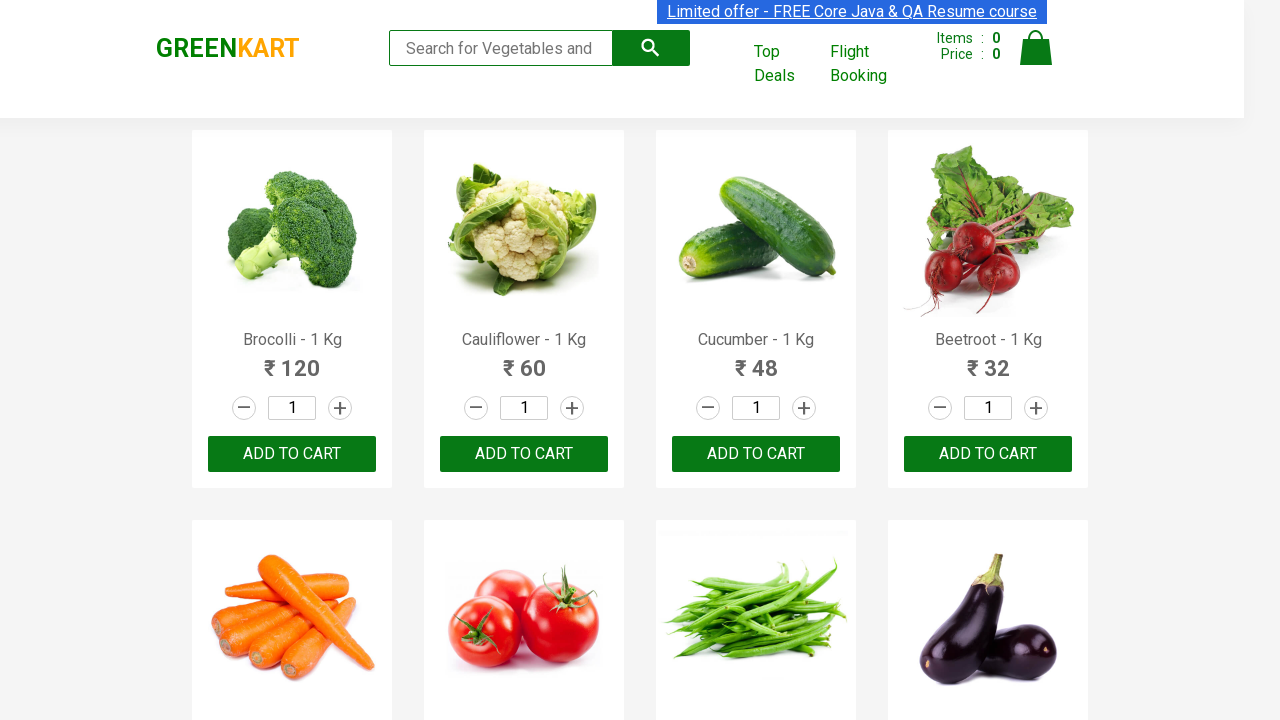

Waited for products to load on the page
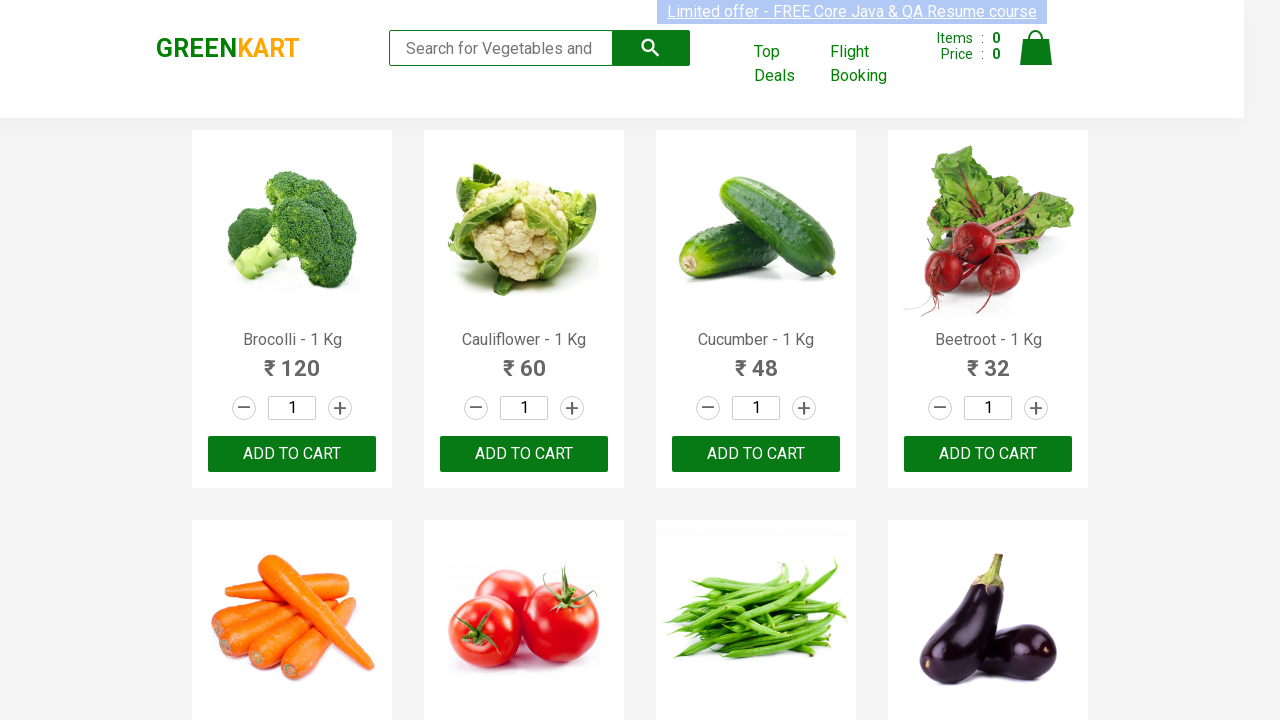

Clicked on product 'Cucumber - 1 Kg' using text content filter at (756, 309) on .products .product >> internal:has-text="Cucumber - 1 Kg"i
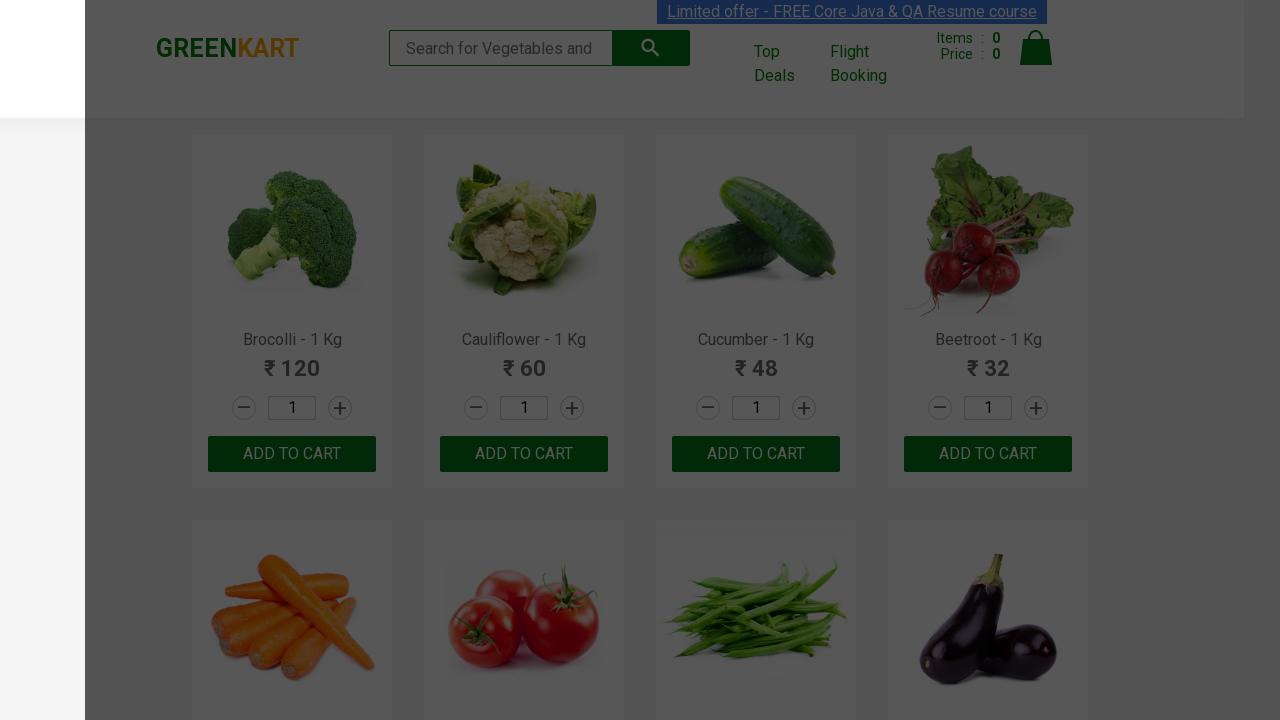

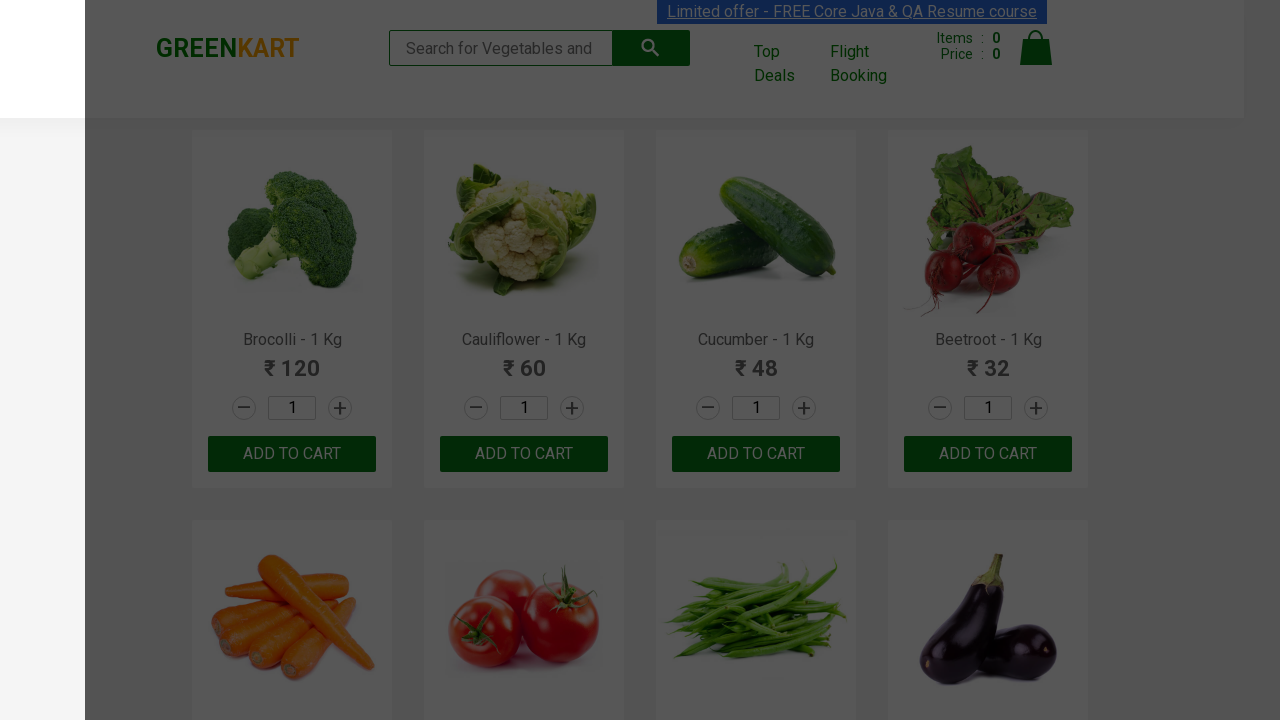